Tests button interaction on a practice website by clicking a button element to confirm the page responds correctly

Starting URL: https://www.leafground.com/button.xhtml

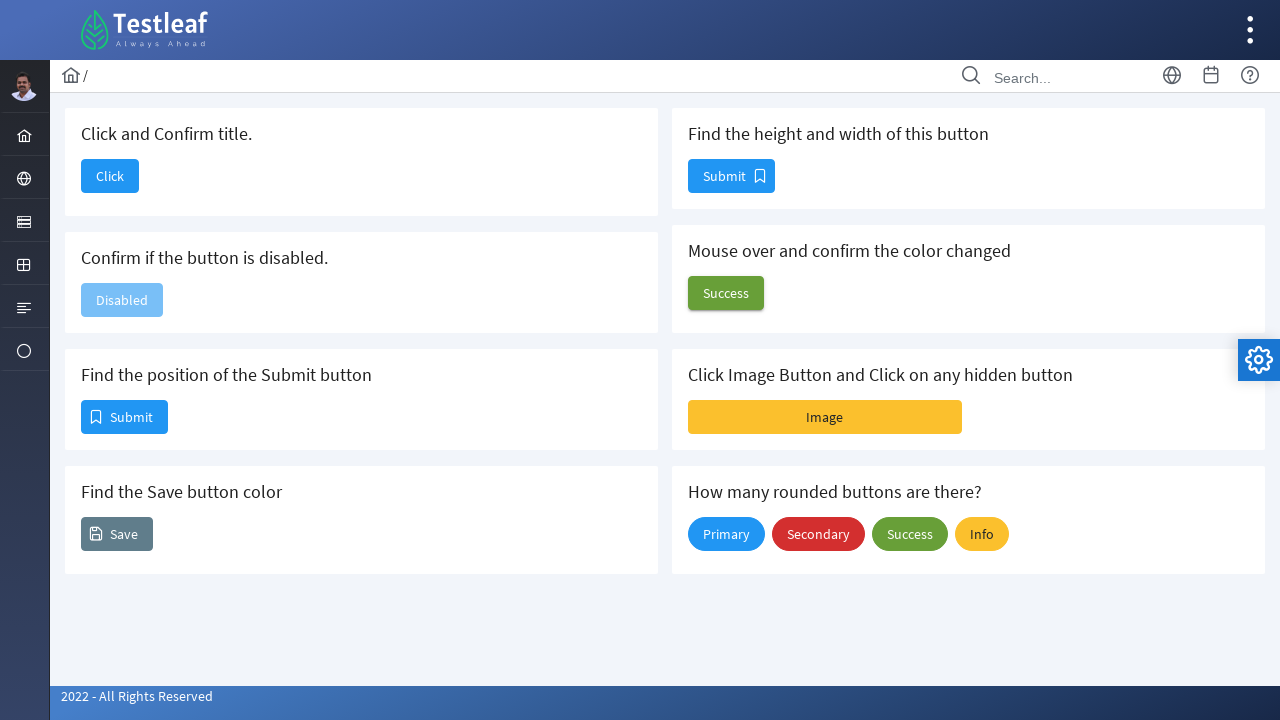

Clicked the button element to test interaction at (110, 176) on button#j_idt88\:j_idt90
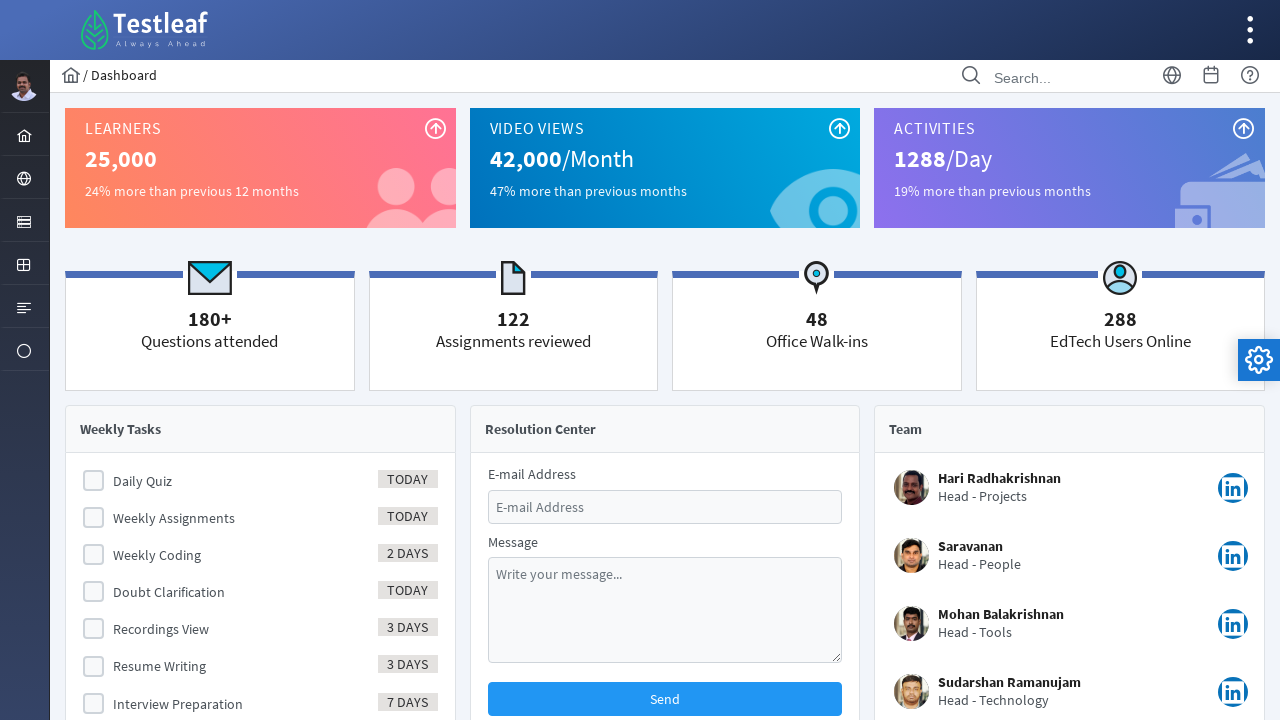

Waited 500ms for page response after button click
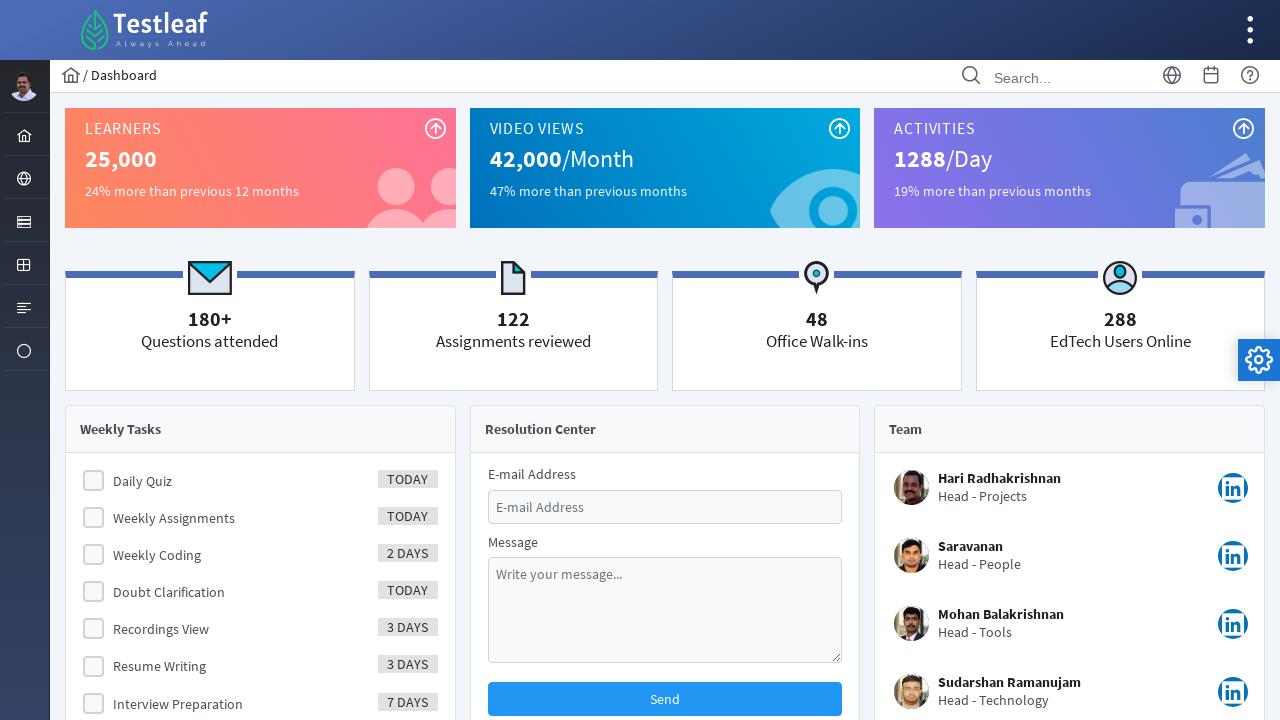

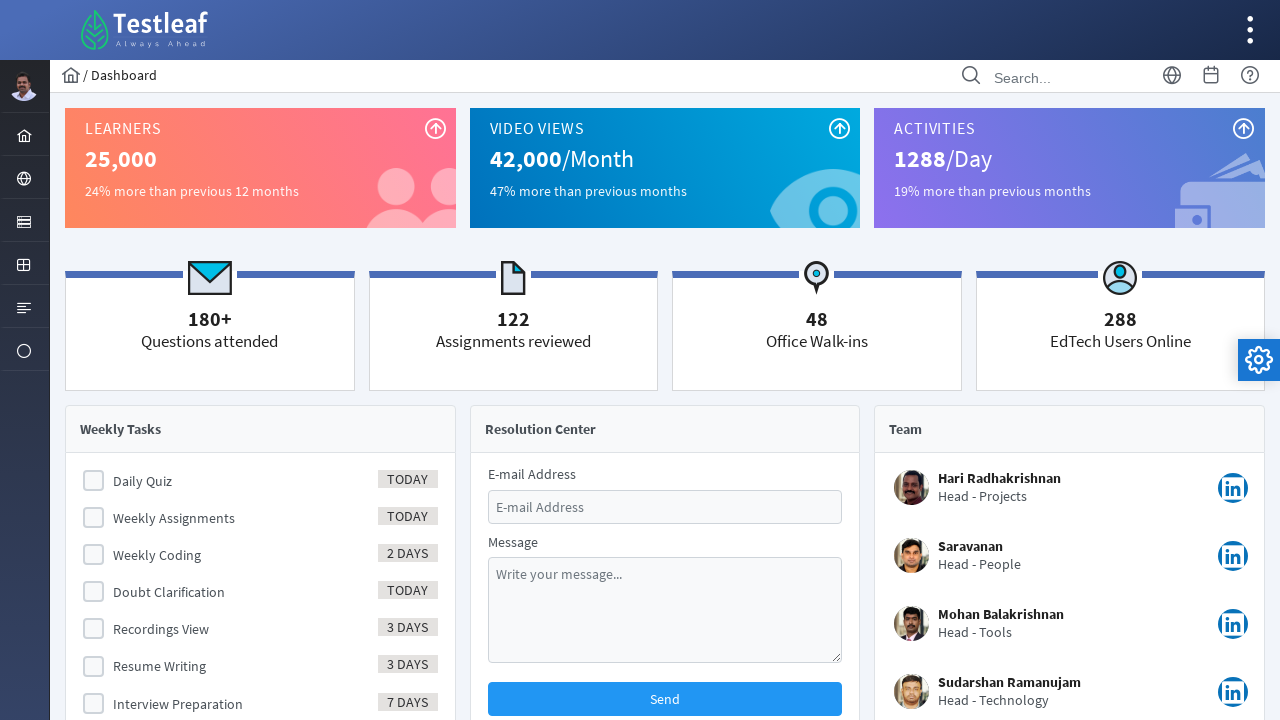